Tests dynamic loading functionality by clicking a Start button and waiting for dynamically loaded text to appear

Starting URL: https://the-internet.herokuapp.com/dynamic_loading/2

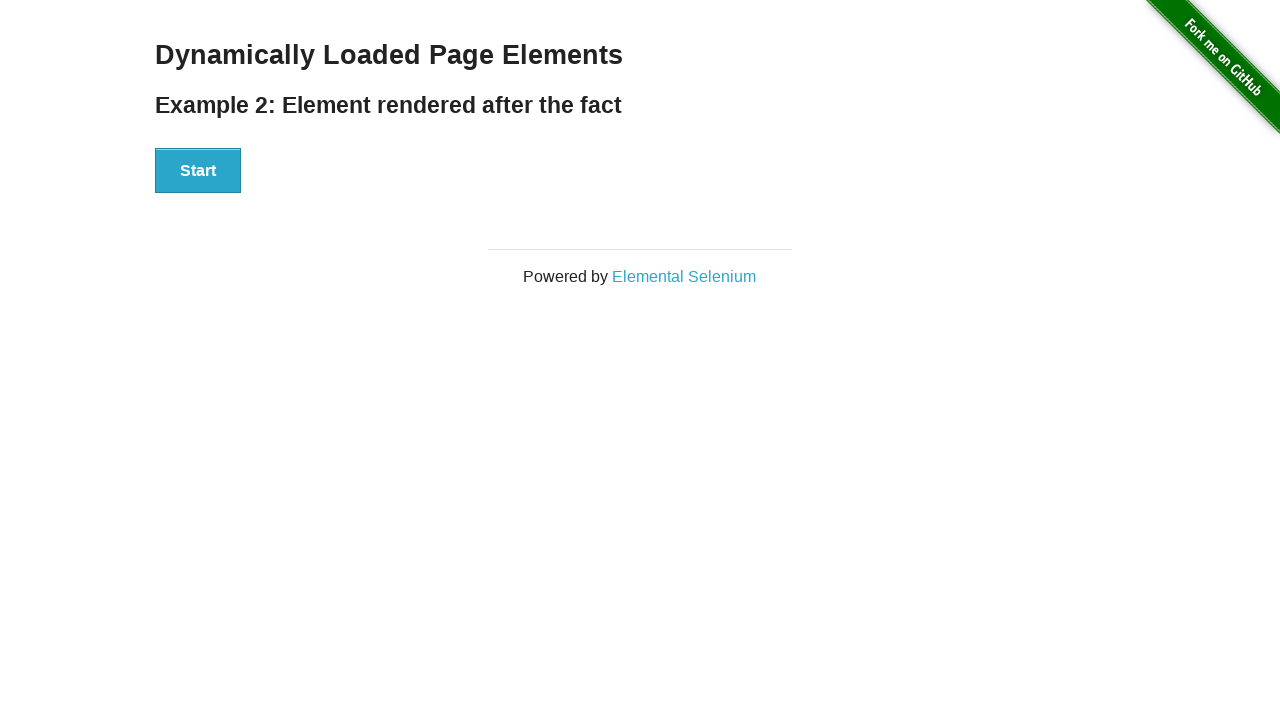

Navigated to dynamic loading demo page
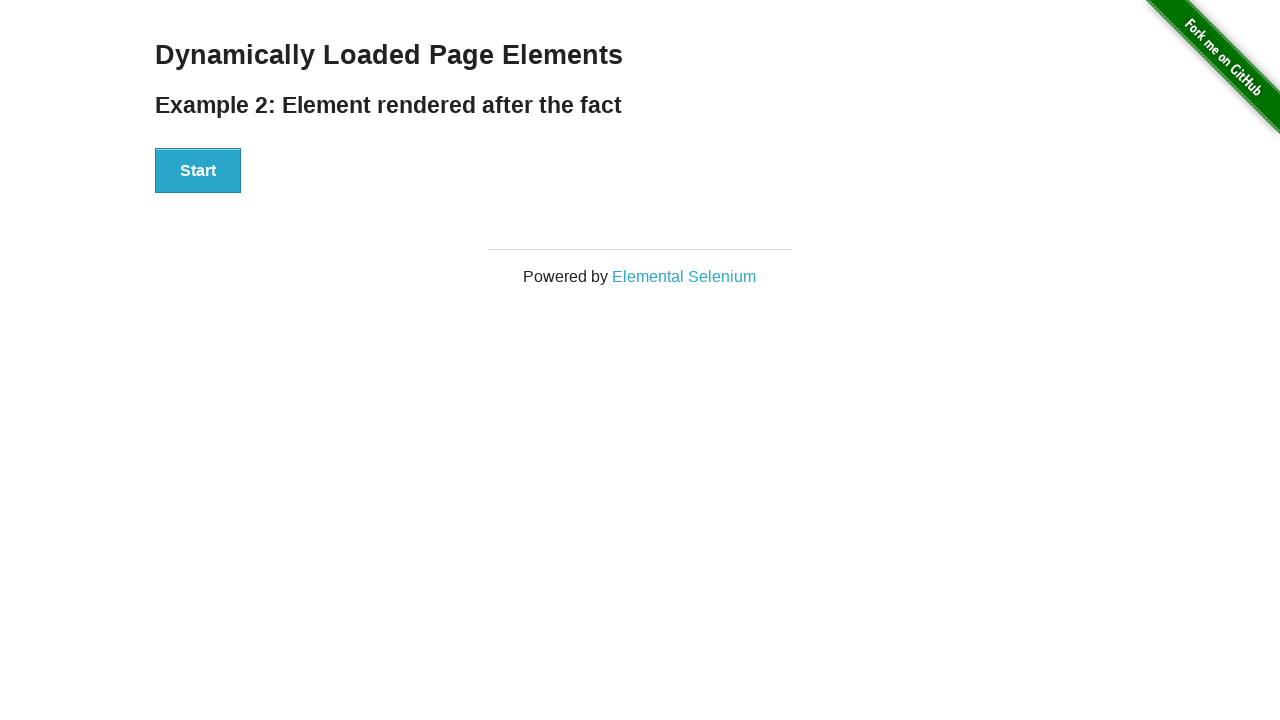

Clicked Start button to trigger dynamic loading at (198, 171) on xpath=//button[text()='Start']
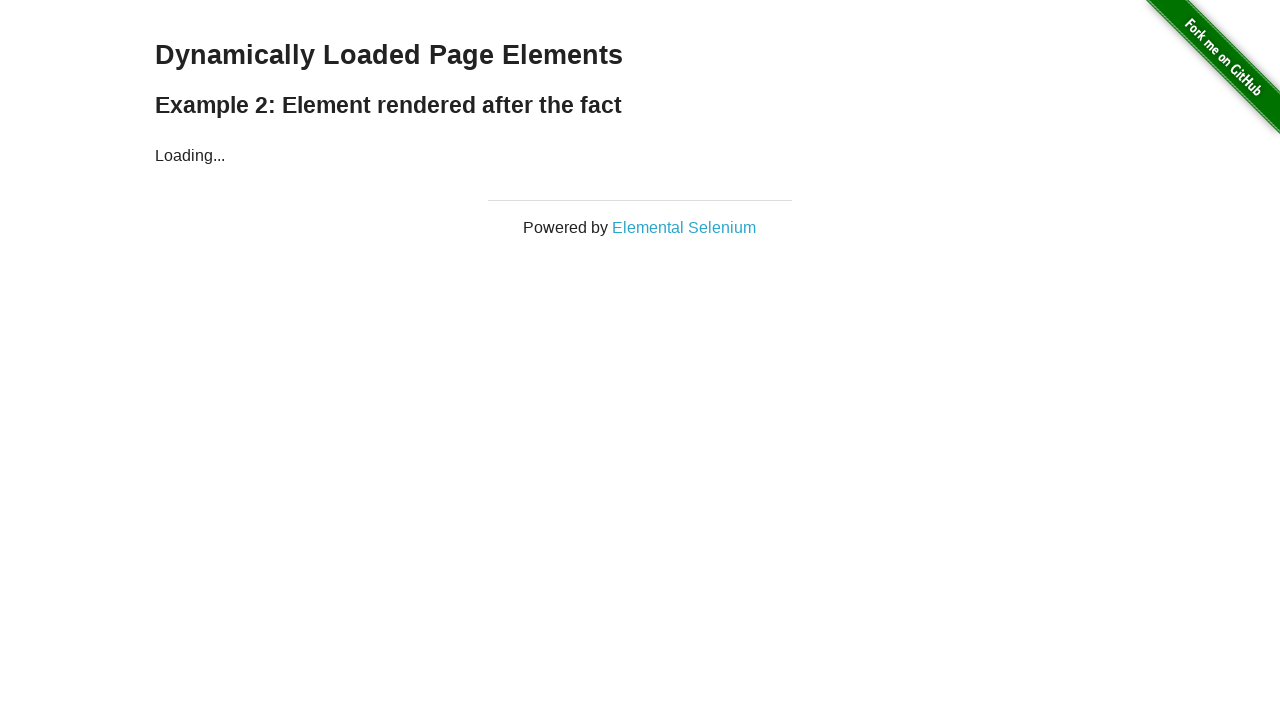

Dynamically loaded 'Hello World!' text appeared
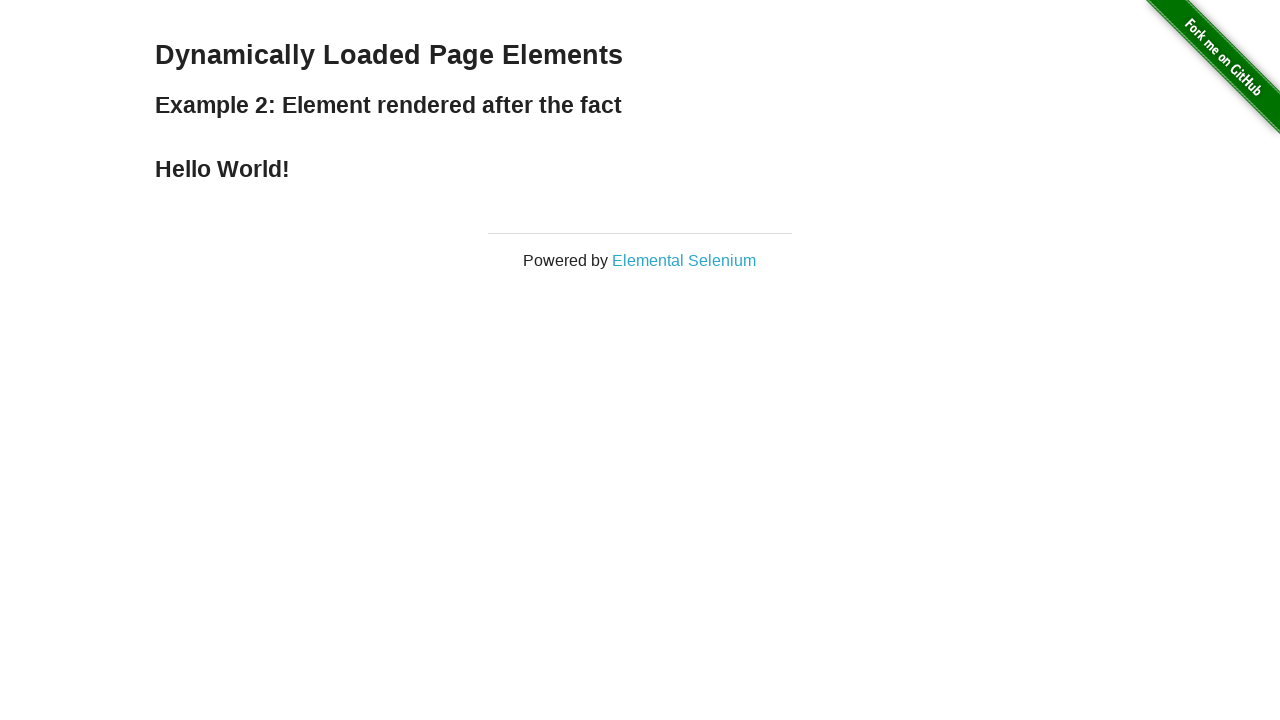

Retrieved dynamically loaded text: 'Hello World!'
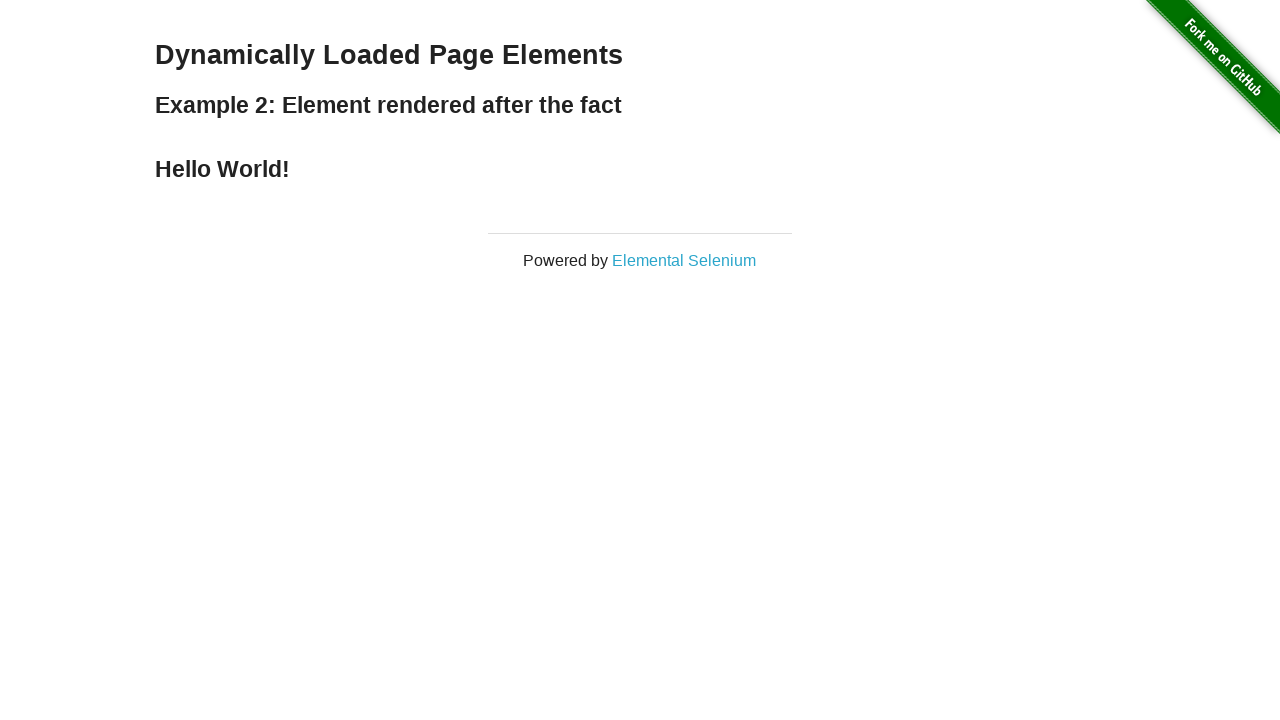

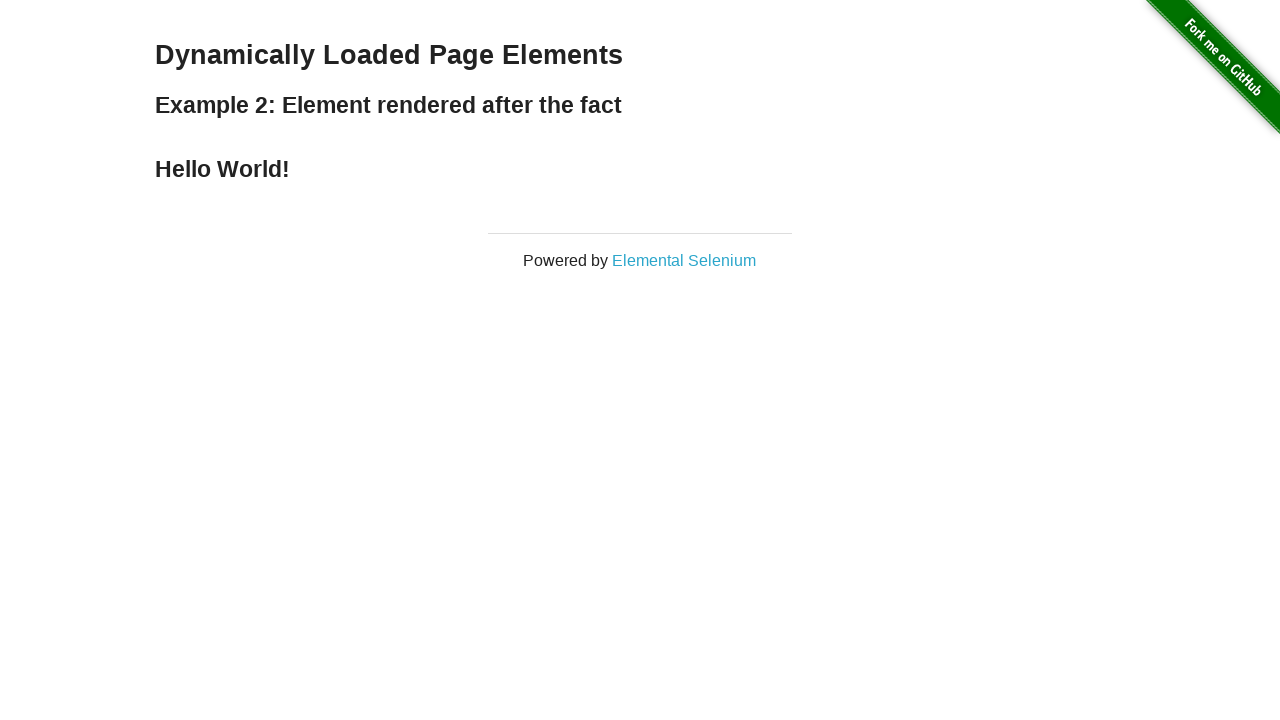